Tests the add/remove elements functionality by clicking "Add Element" twice to create two delete buttons, then clicking one "Delete" button and verifying only one delete button remains.

Starting URL: https://the-internet.herokuapp.com/add_remove_elements/

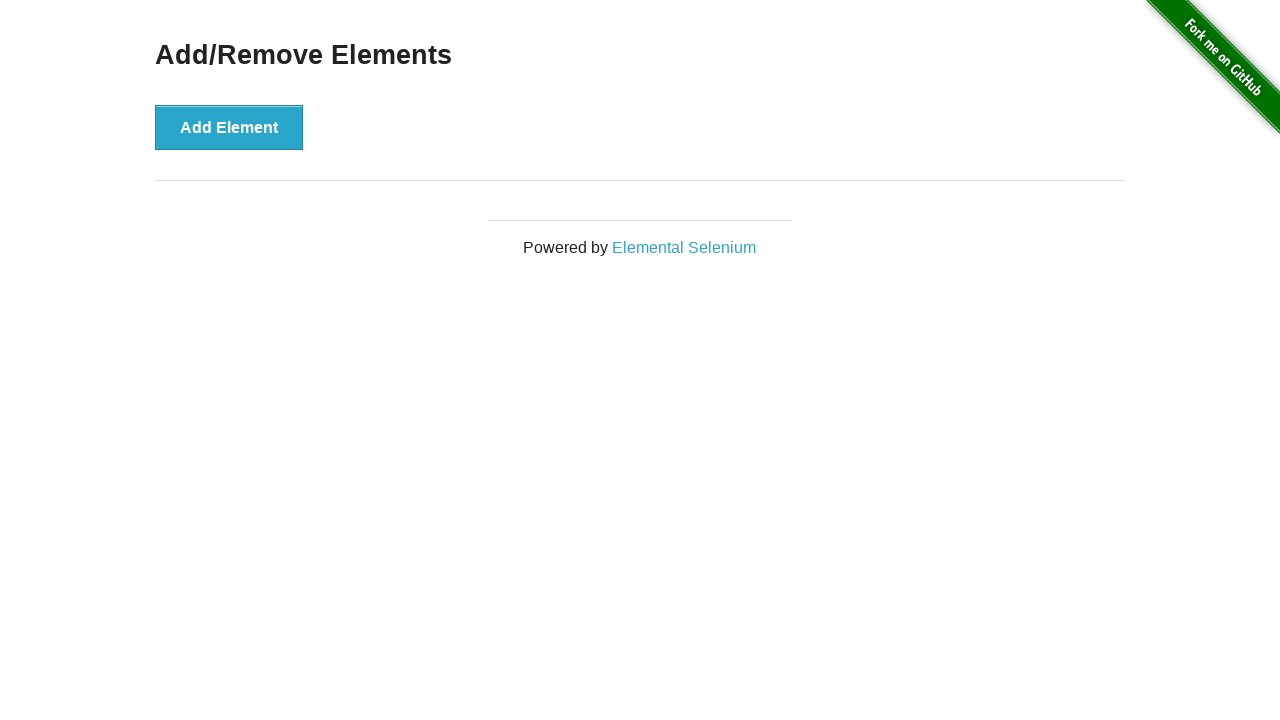

Clicked 'Add Element' button (first time) at (229, 127) on xpath=//button[text()='Add Element']
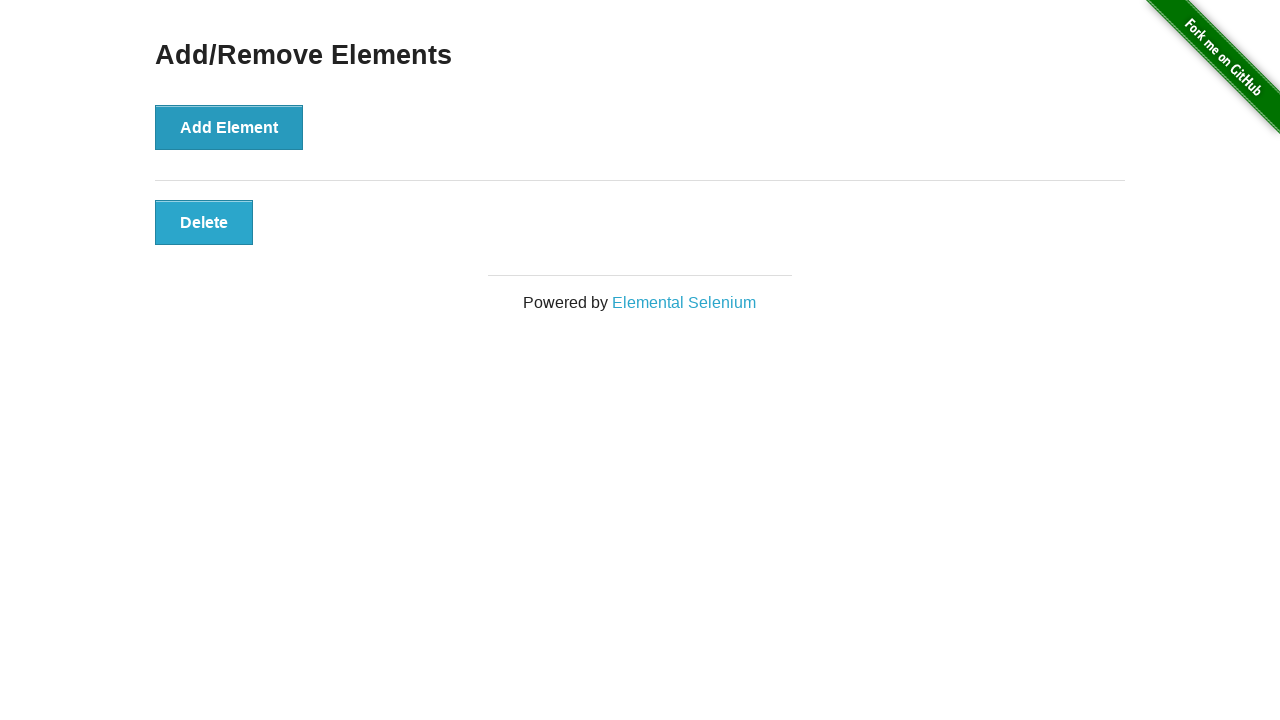

Clicked 'Add Element' button (second time) at (229, 127) on xpath=//button[text()='Add Element']
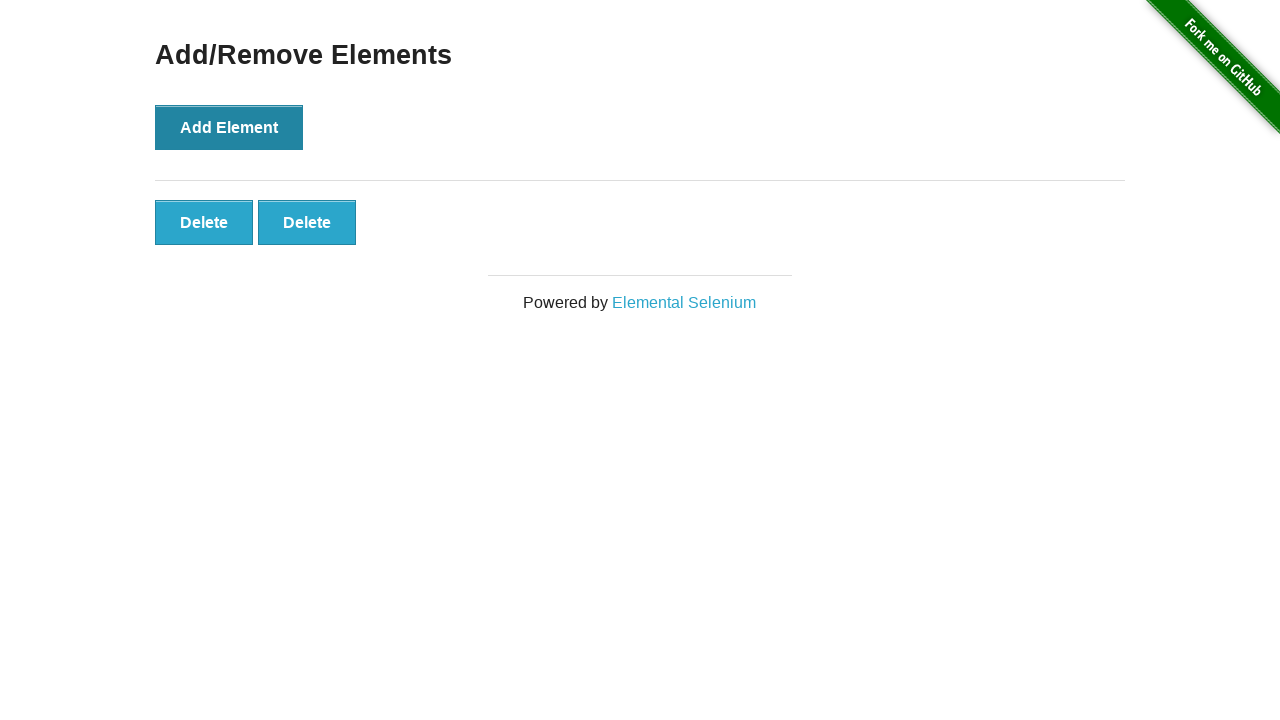

Clicked one of the 'Delete' buttons at (204, 222) on xpath=//button[text()='Delete']
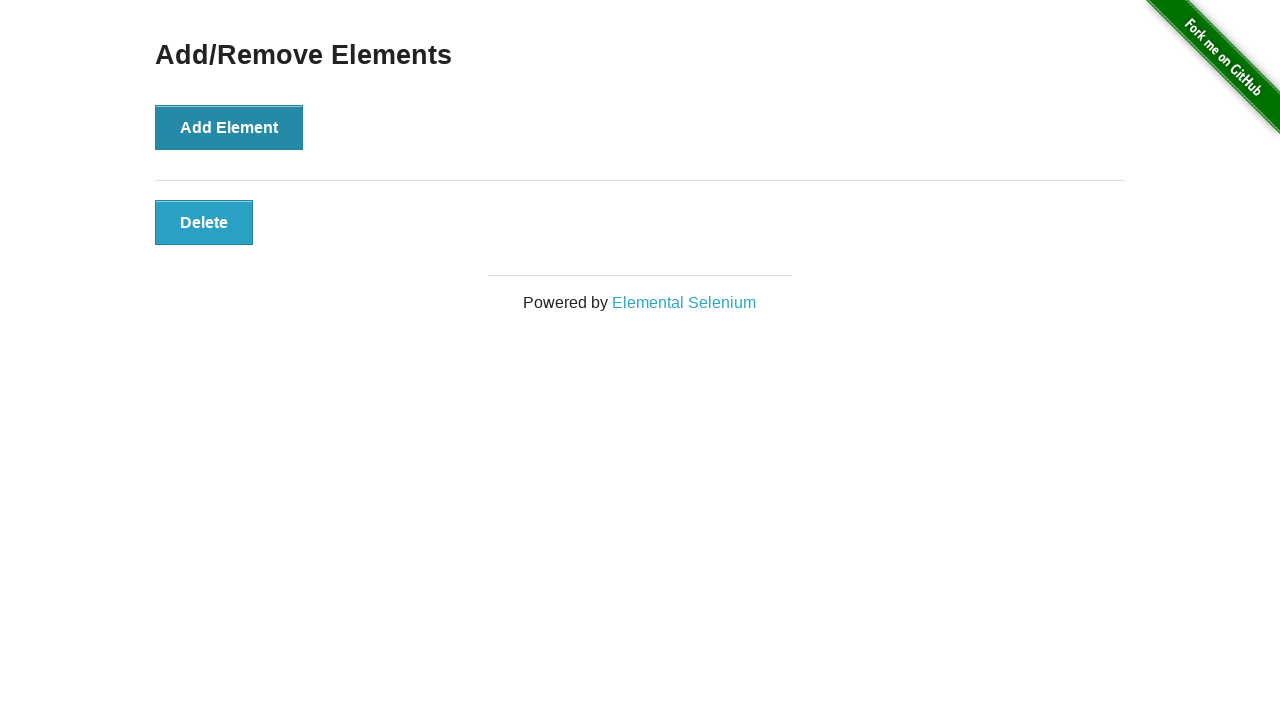

Located all remaining 'Delete' buttons
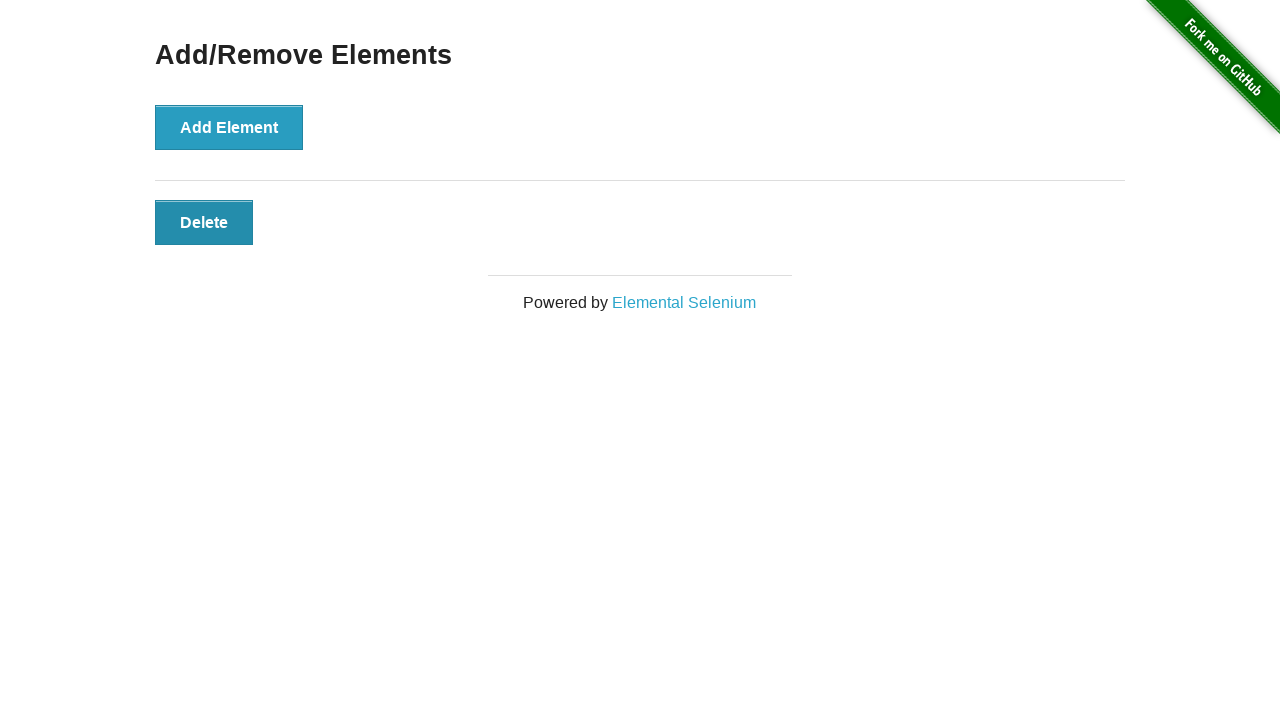

Verified that exactly one 'Delete' button remains
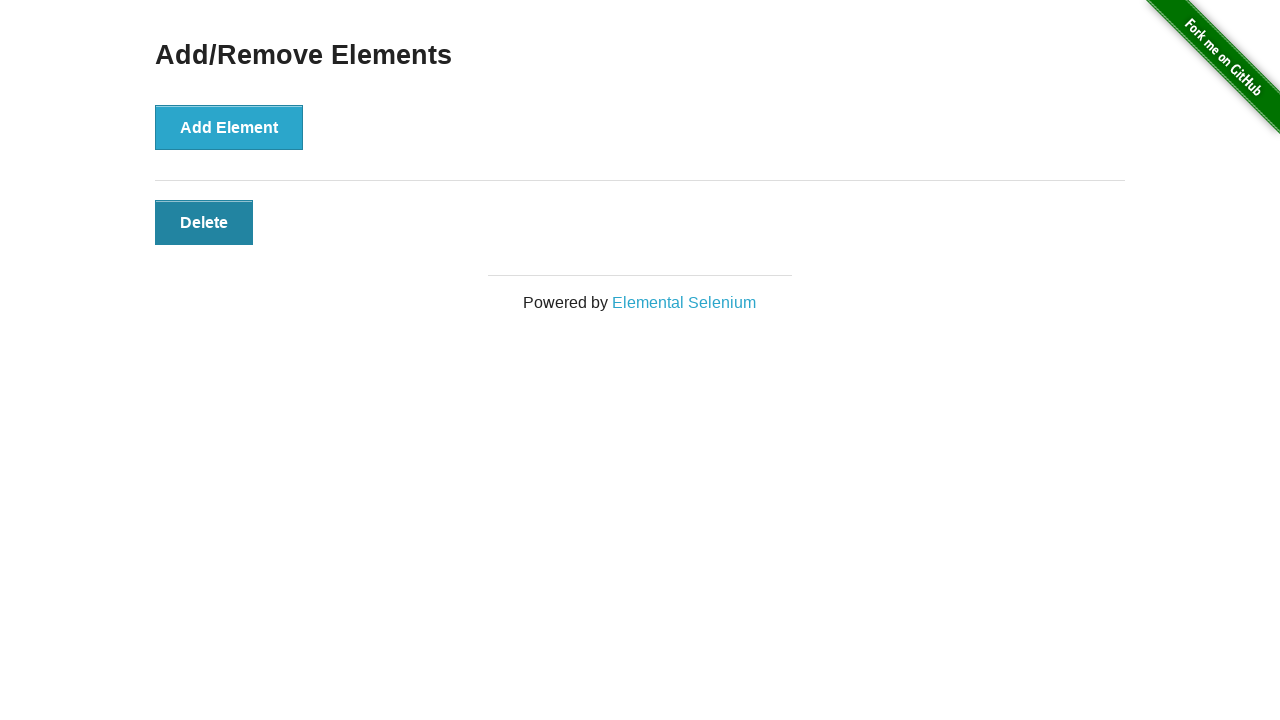

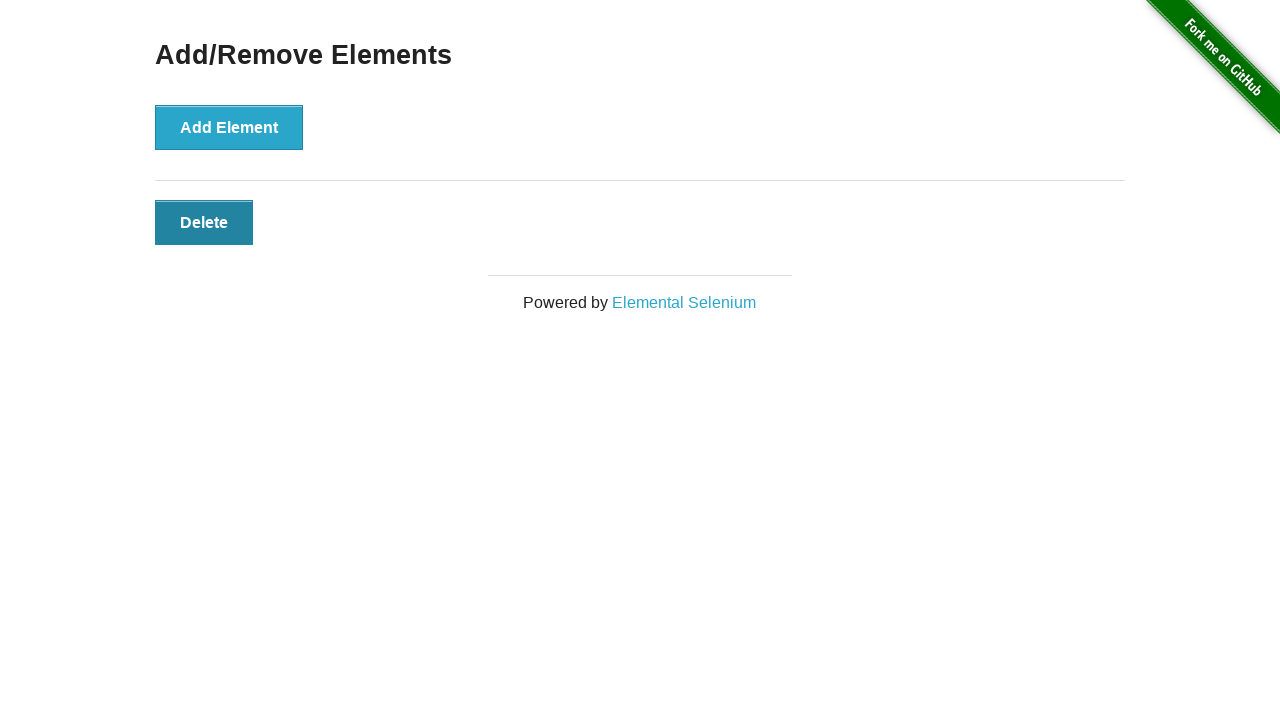